Tests adding specific vegetables (Cucumber, Brocolli, Beetroot) to the shopping cart on a practice e-commerce site by iterating through products and clicking the add button for matching items.

Starting URL: https://rahulshettyacademy.com/seleniumPractise/

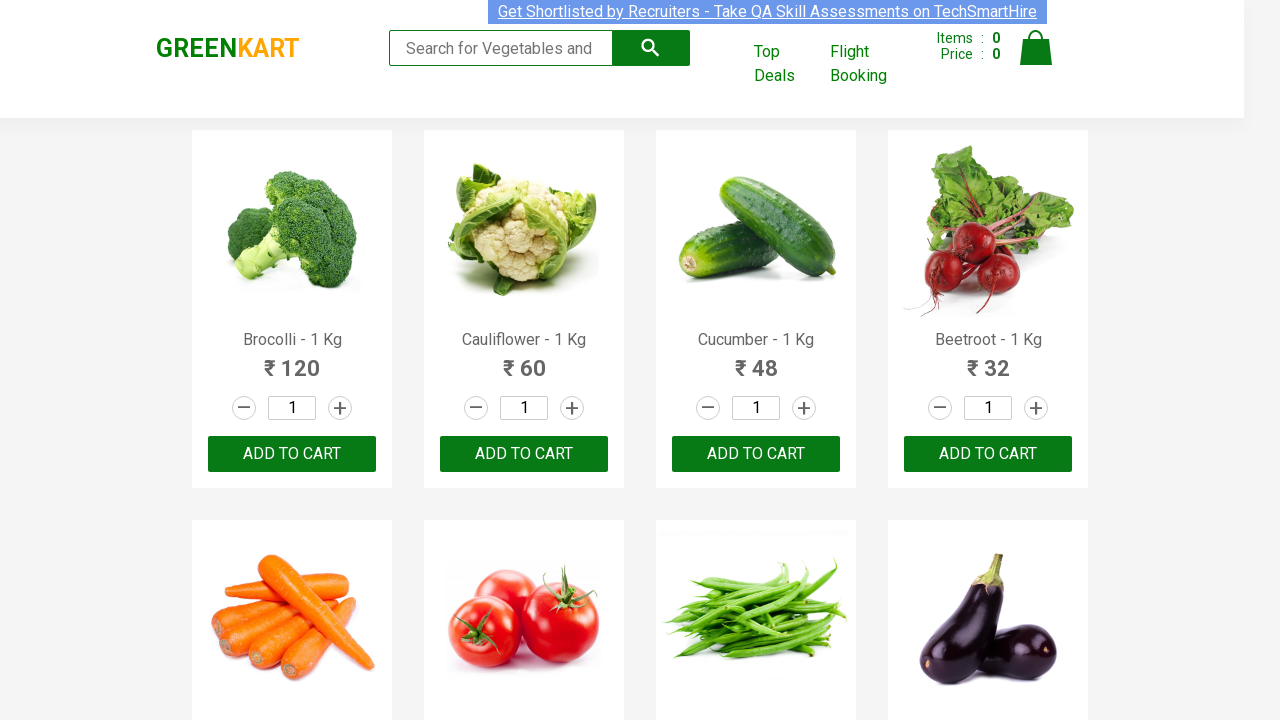

Waited for product names to load on the page
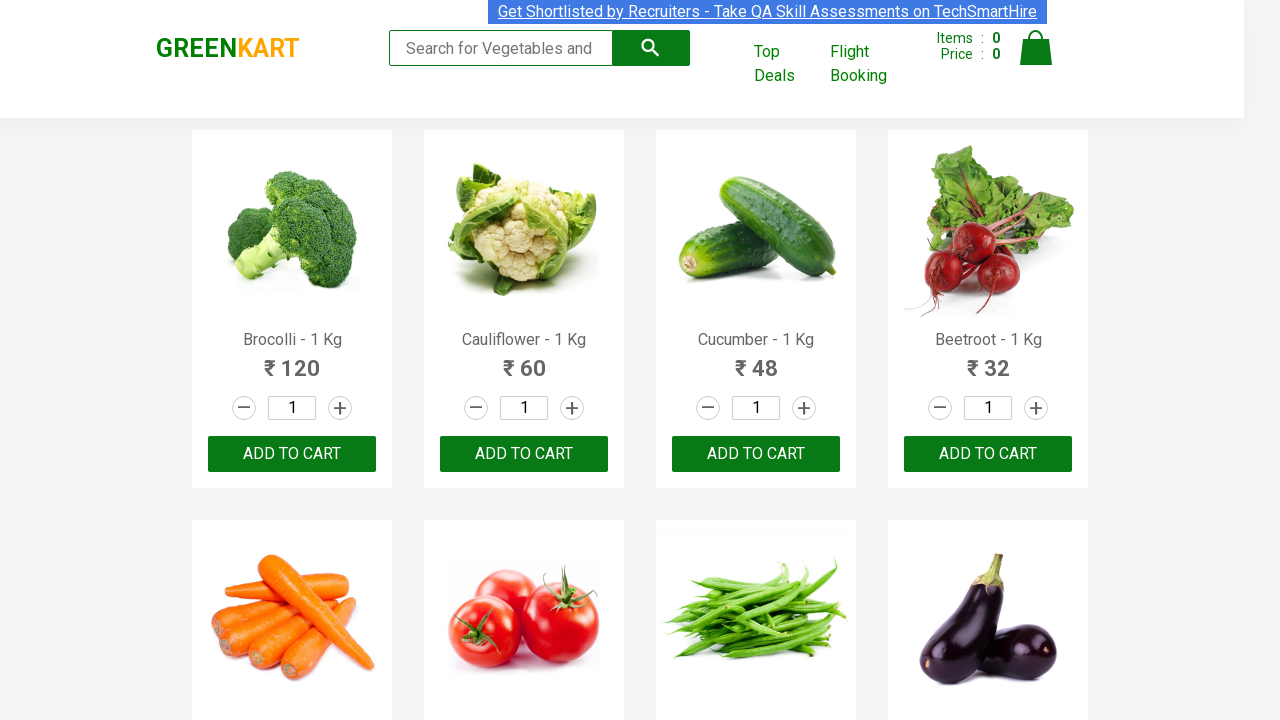

Retrieved all product name elements from the page
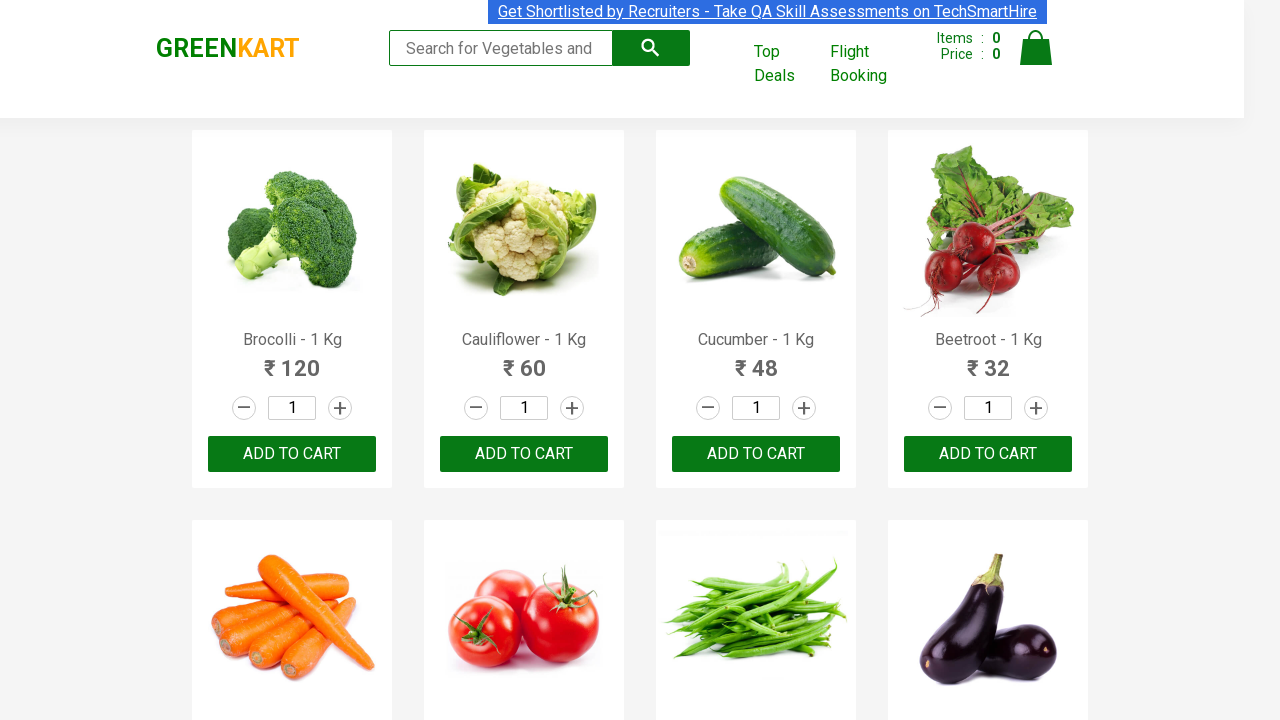

Retrieved all add to cart buttons from the page
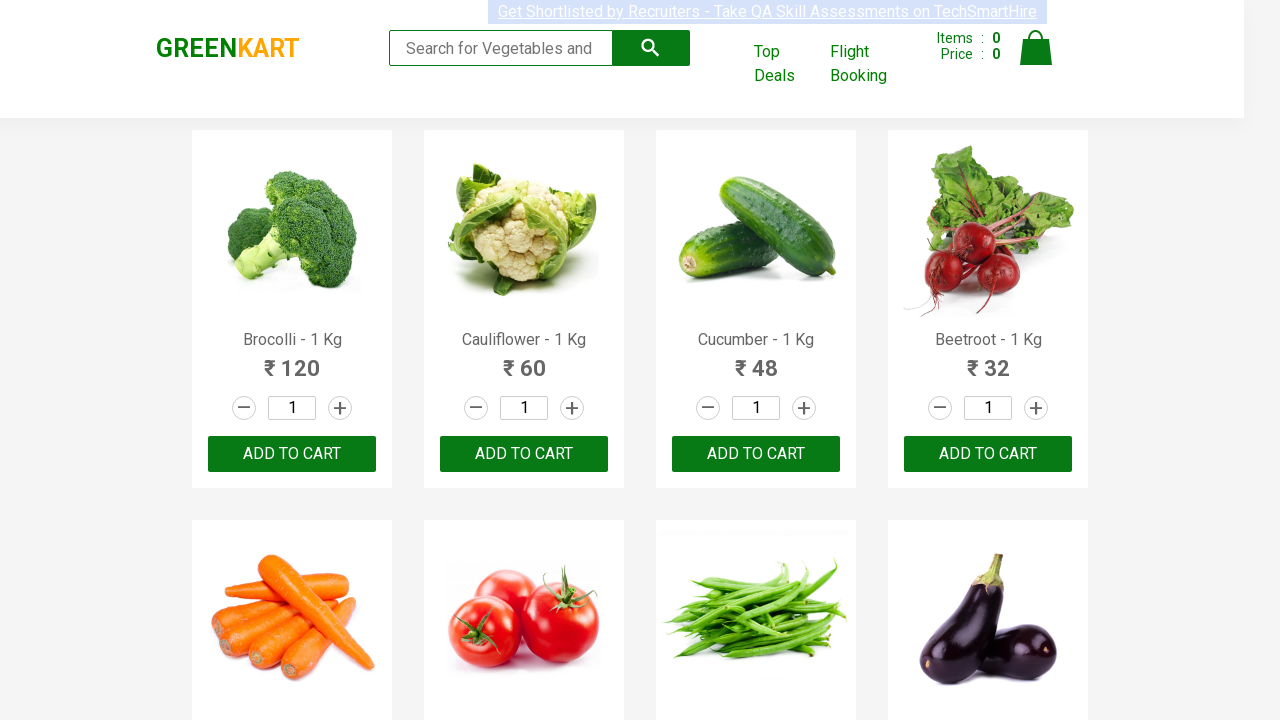

Clicked add to cart button for Brocolli at (292, 454) on xpath=//div[@class='product-action']//button >> nth=0
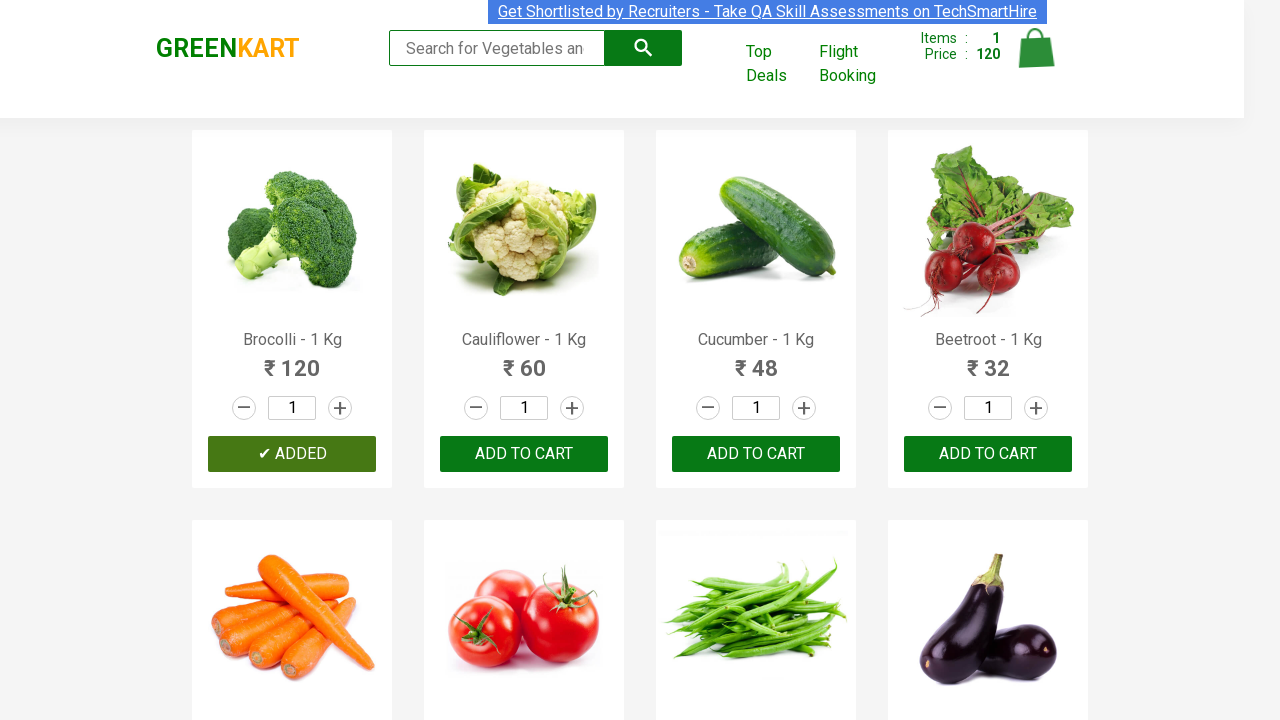

Clicked add to cart button for Cucumber at (756, 454) on xpath=//div[@class='product-action']//button >> nth=2
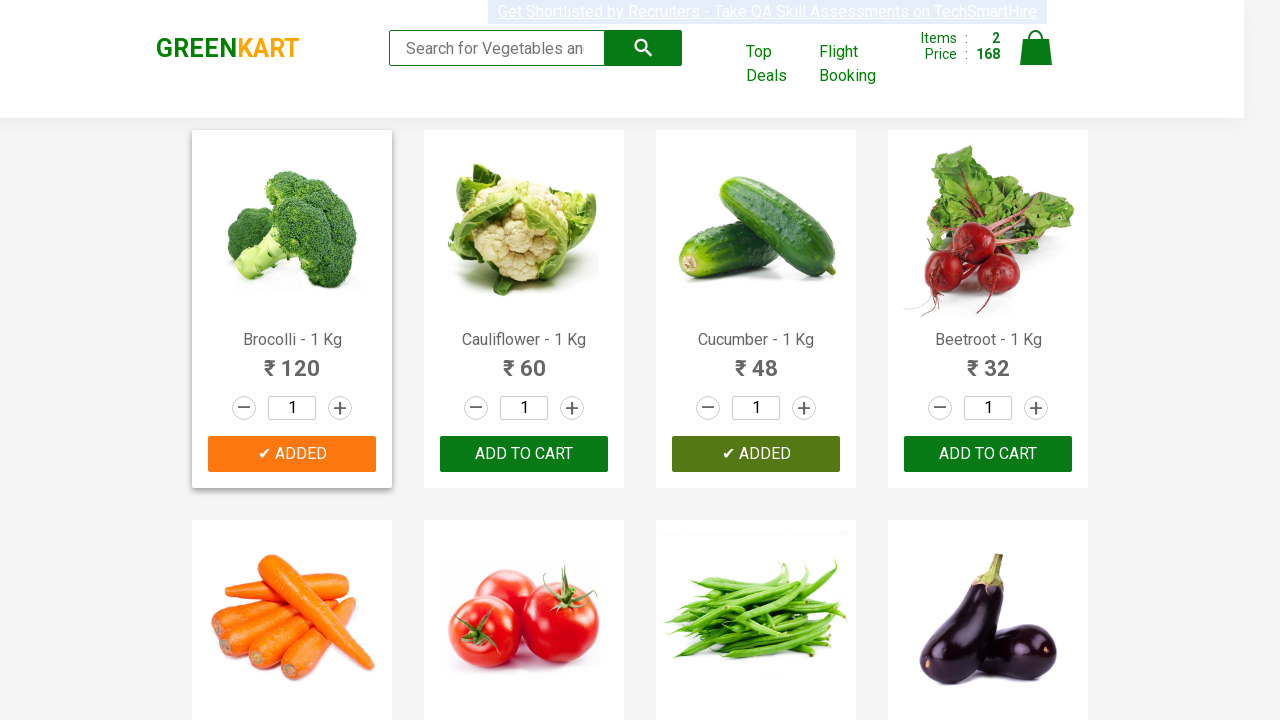

Clicked add to cart button for Beetroot at (988, 454) on xpath=//div[@class='product-action']//button >> nth=3
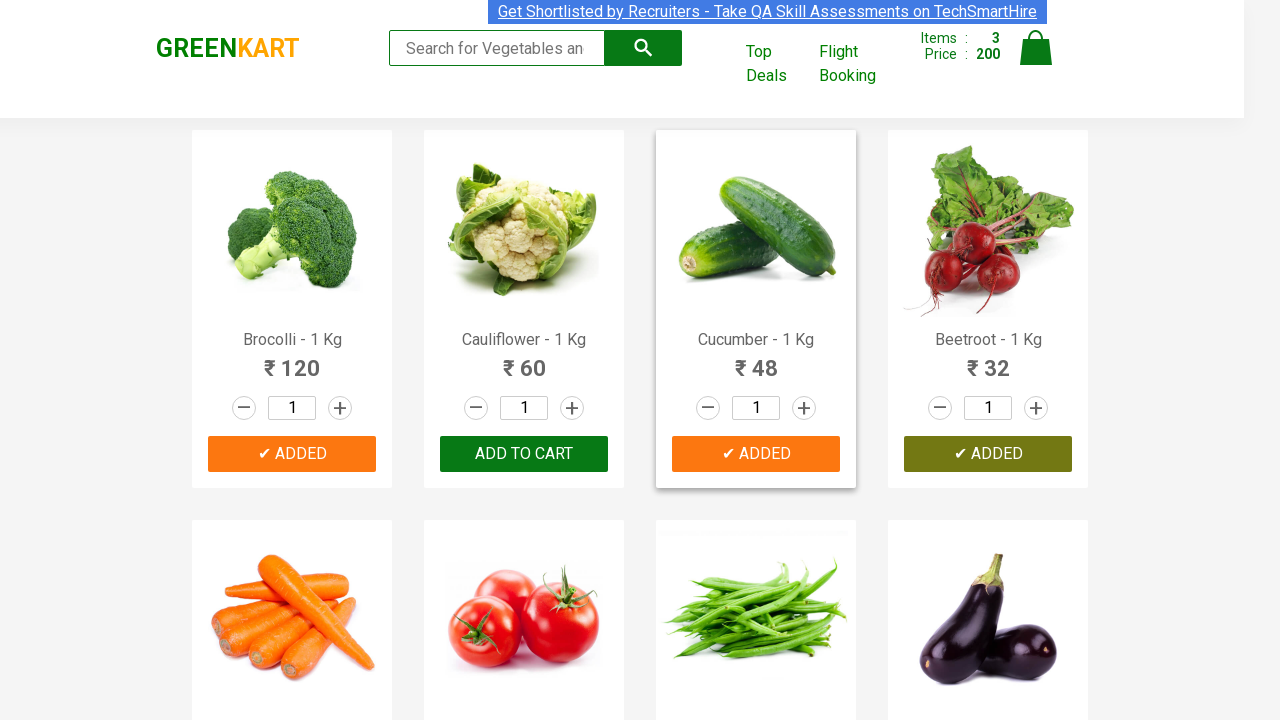

Successfully added all 3 vegetables (Cucumber, Brocolli, Beetroot) to cart
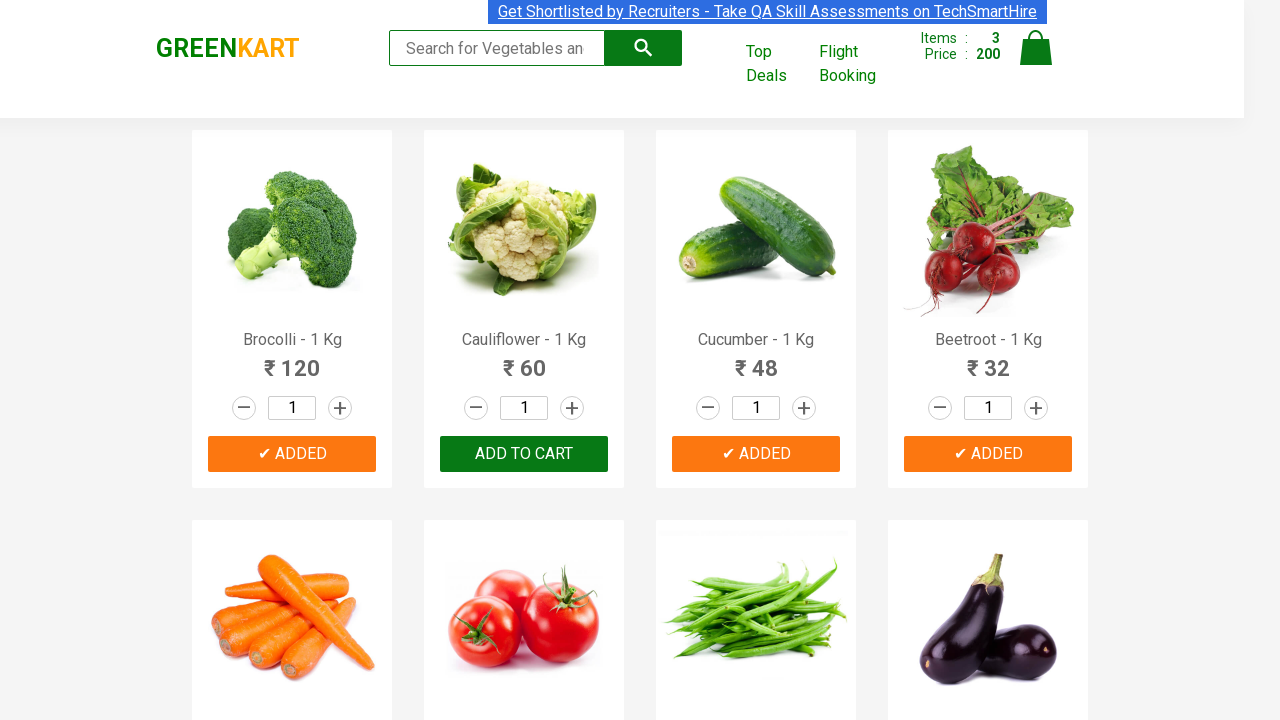

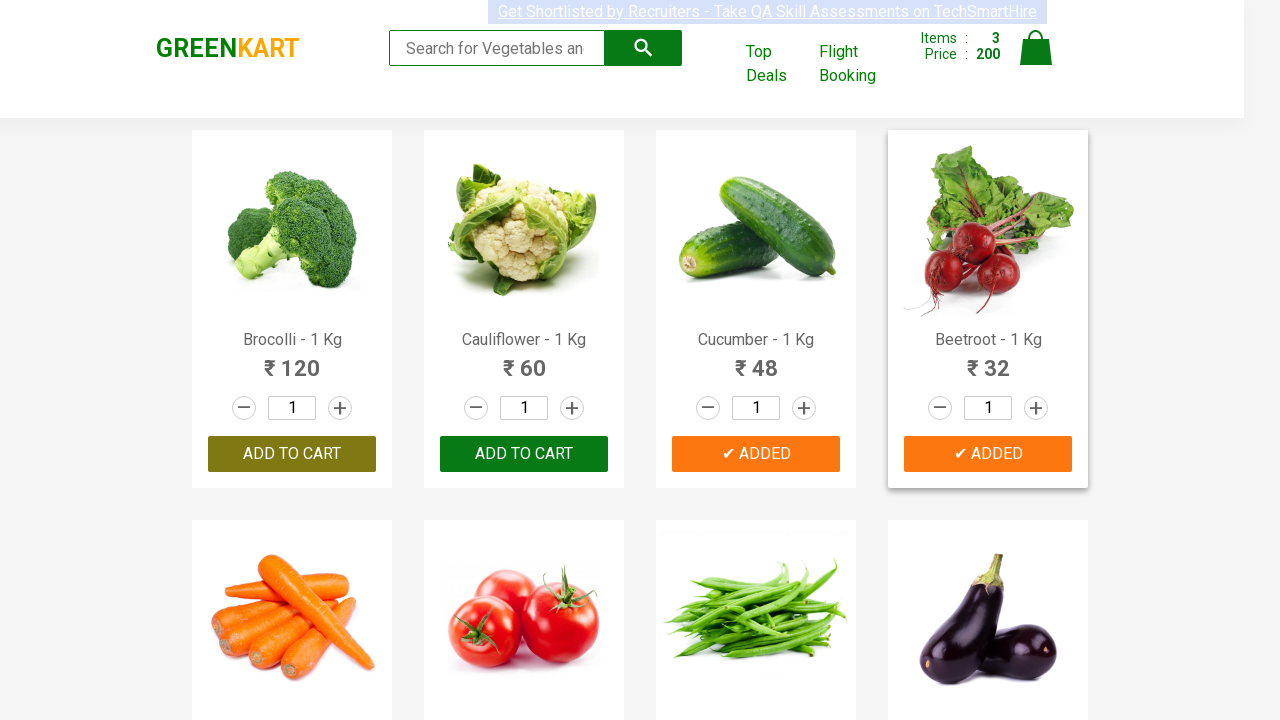